Tests a ticket booking flow by navigating to tickets section, selecting a ticket, and filling in customer name and phone number details

Starting URL: https://lkmdemoaut.accenture.com/AccenSportz/#/webelements/form

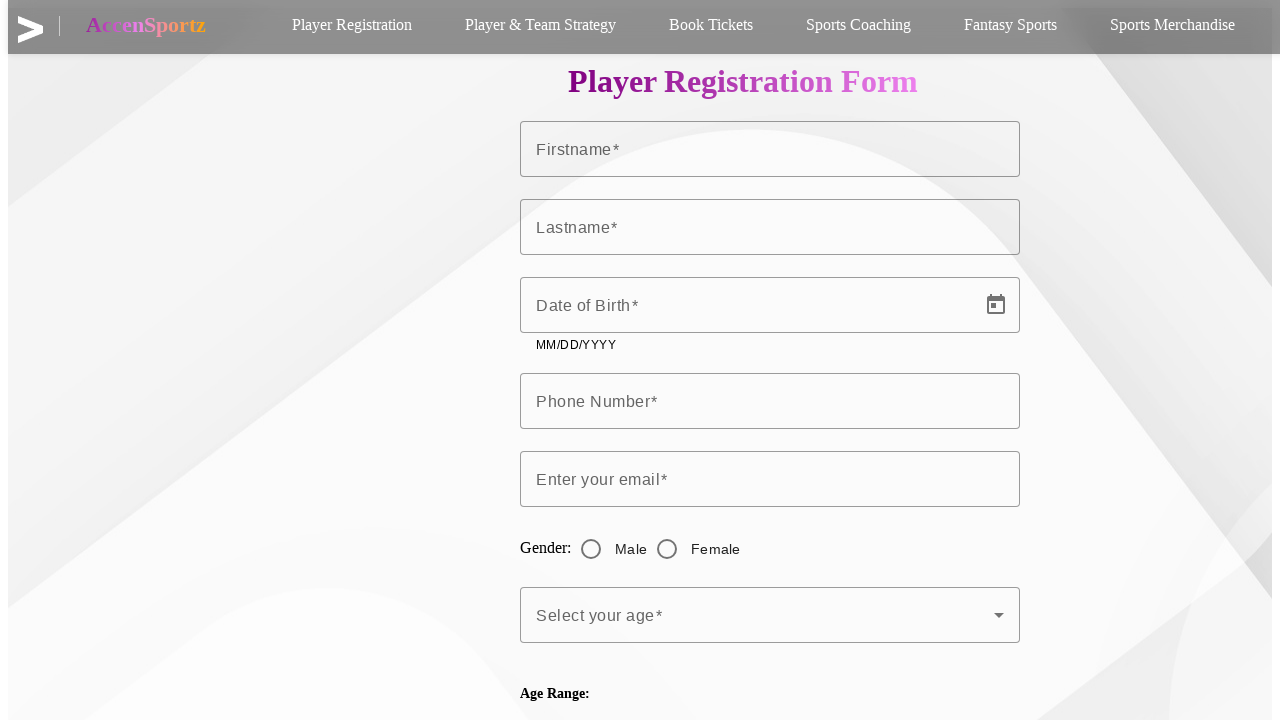

Clicked on Tickets navigation menu item at (711, 26) on xpath=/html/body/app-root/app-header/header/div/div/div/div[2]/ul/li[3]/a
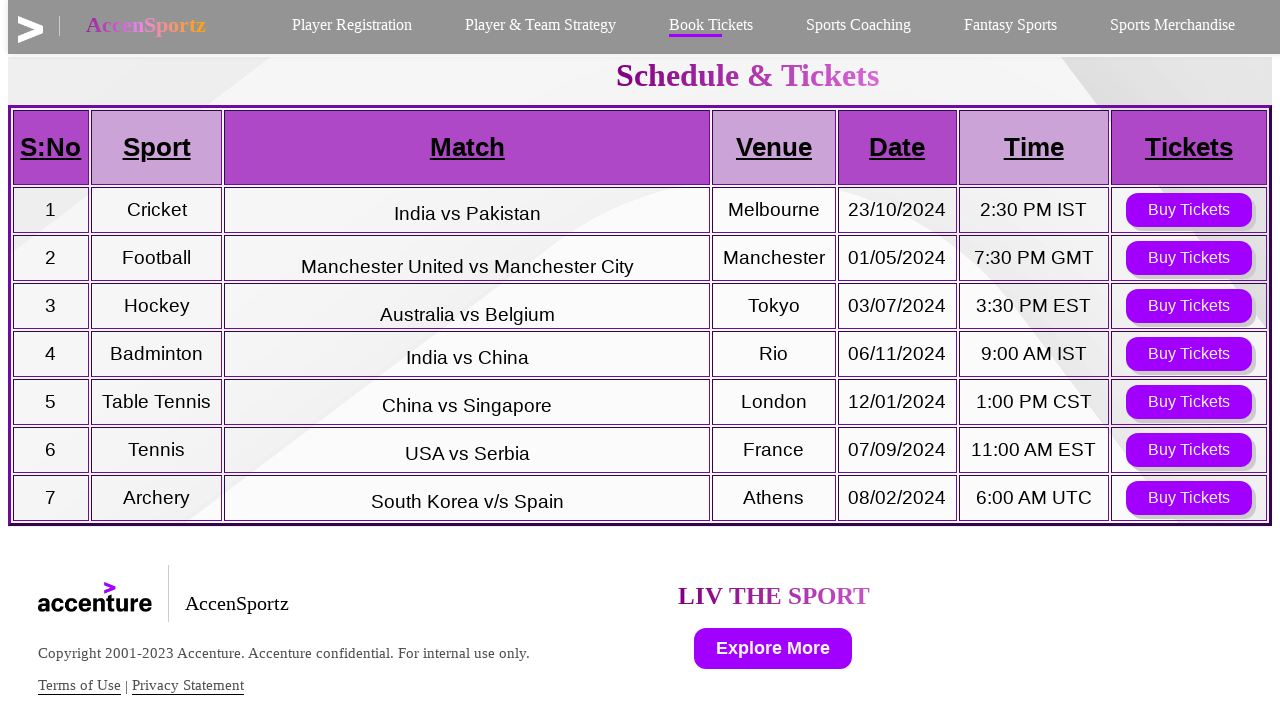

Waited for page to load
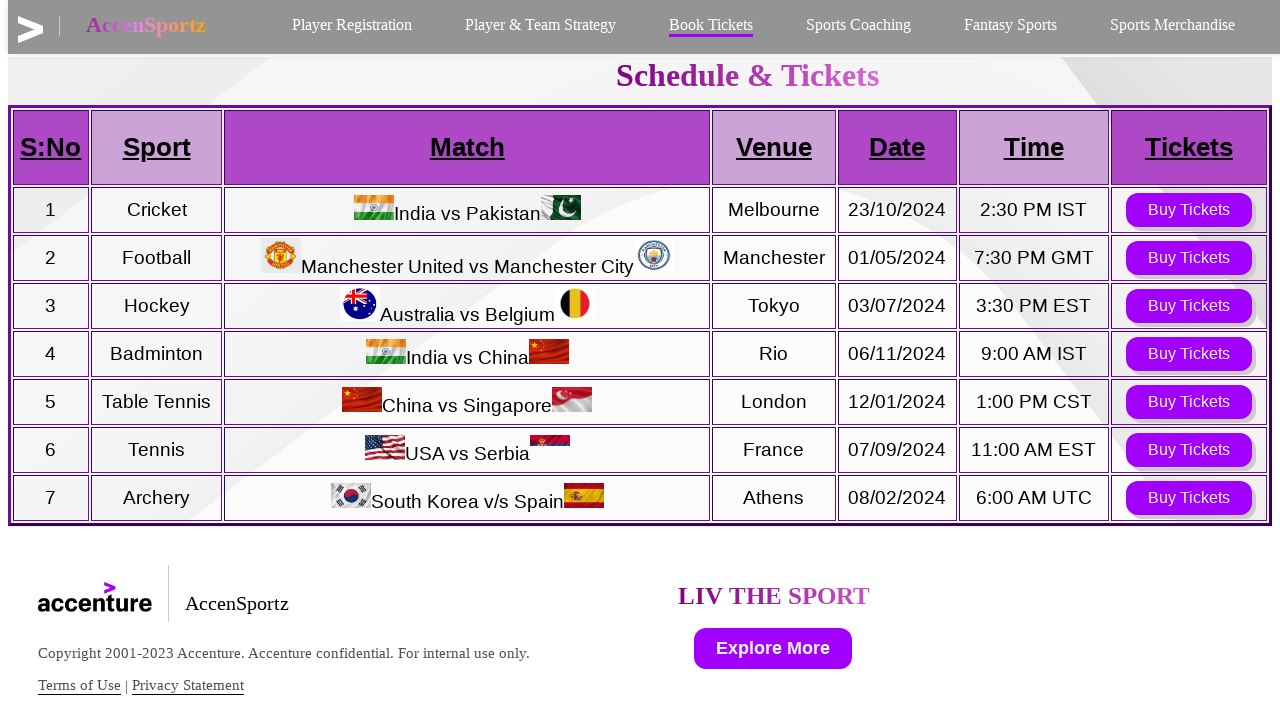

Clicked on ticket button in second row of tickets table at (1189, 210) on xpath=/html/body/app-root/app-main/app-tickets/div/section/div/table/tr[2]/td[7]
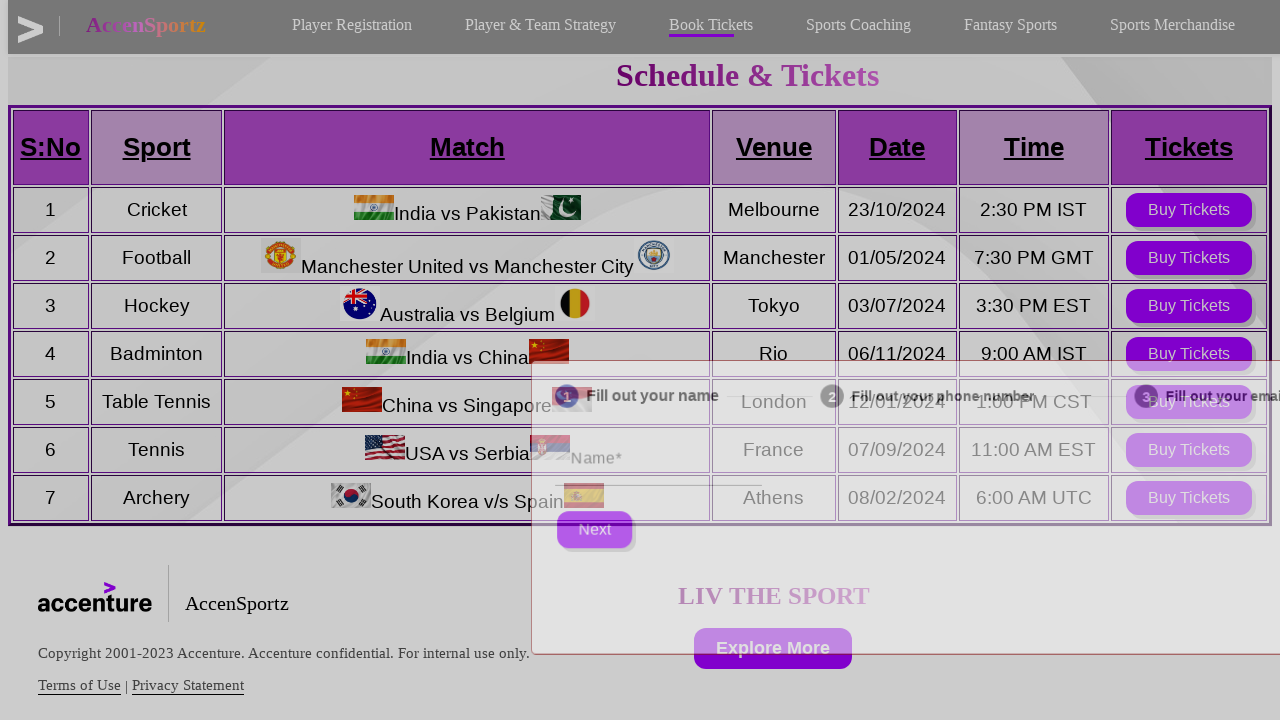

Waited for form to appear
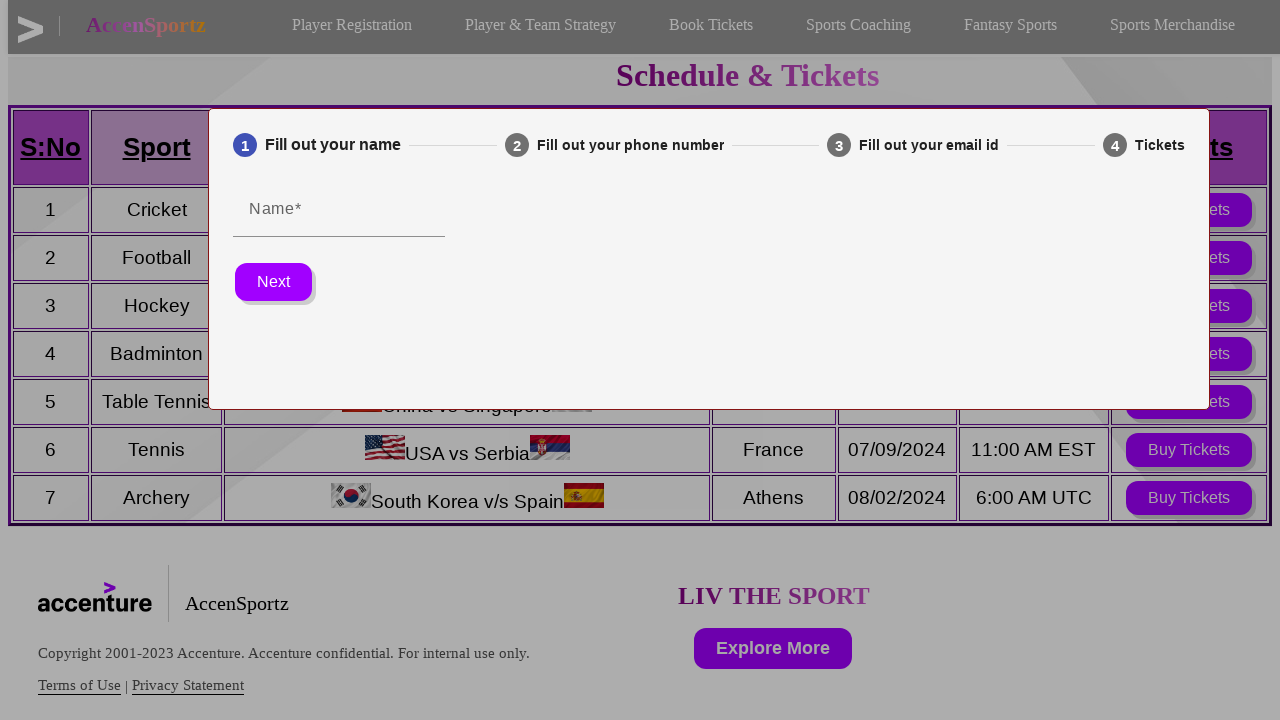

Filled in customer name field with 'Santhosh' on #name
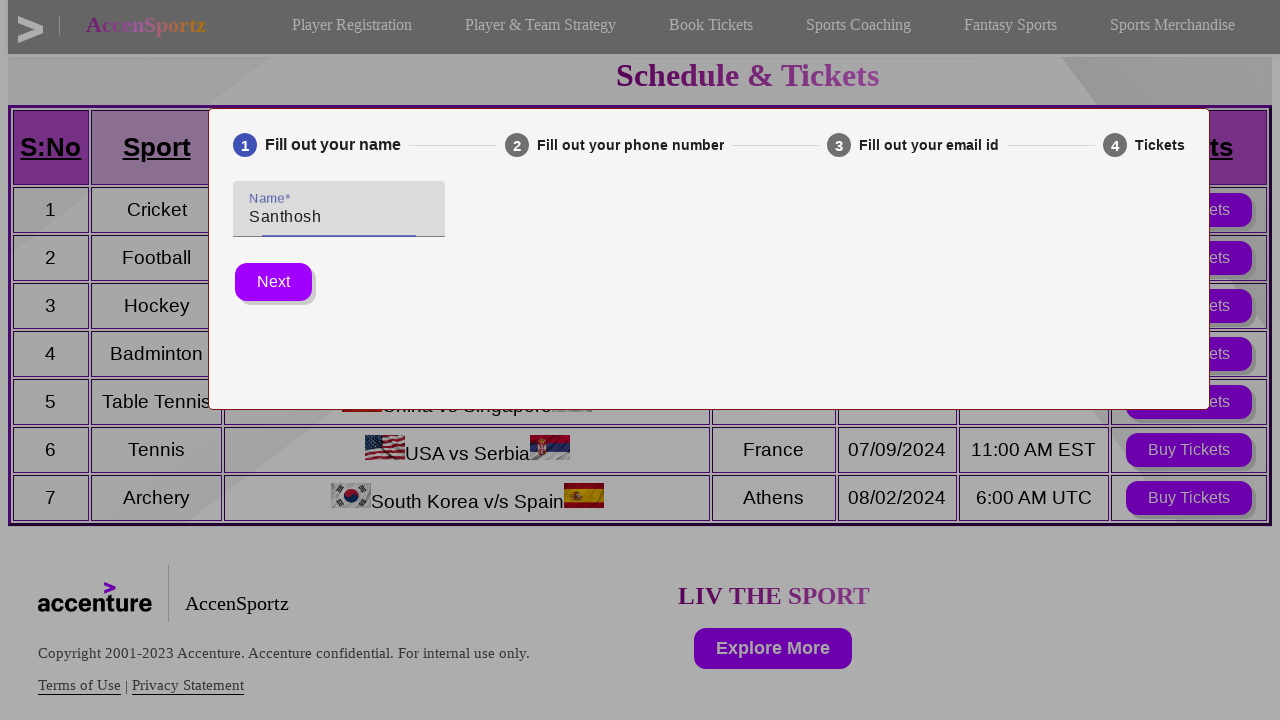

Clicked next button to proceed to next step at (274, 282) on #next1
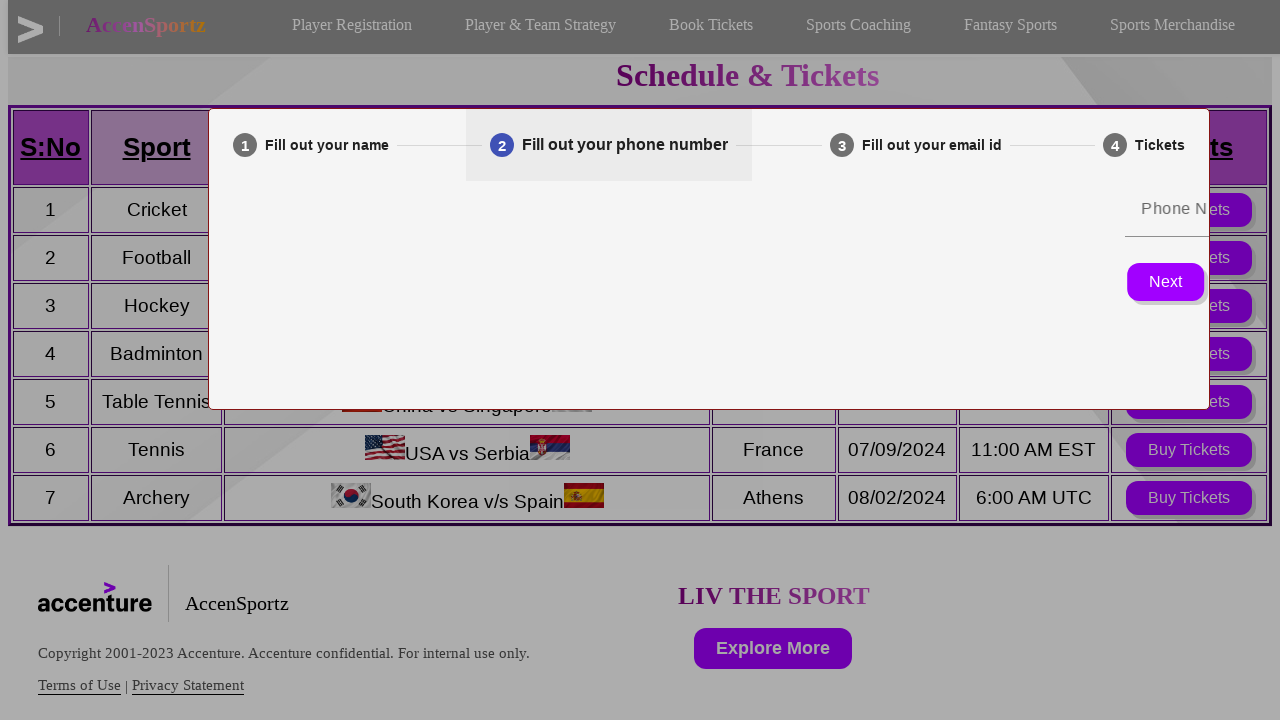

Waited for next form step to load
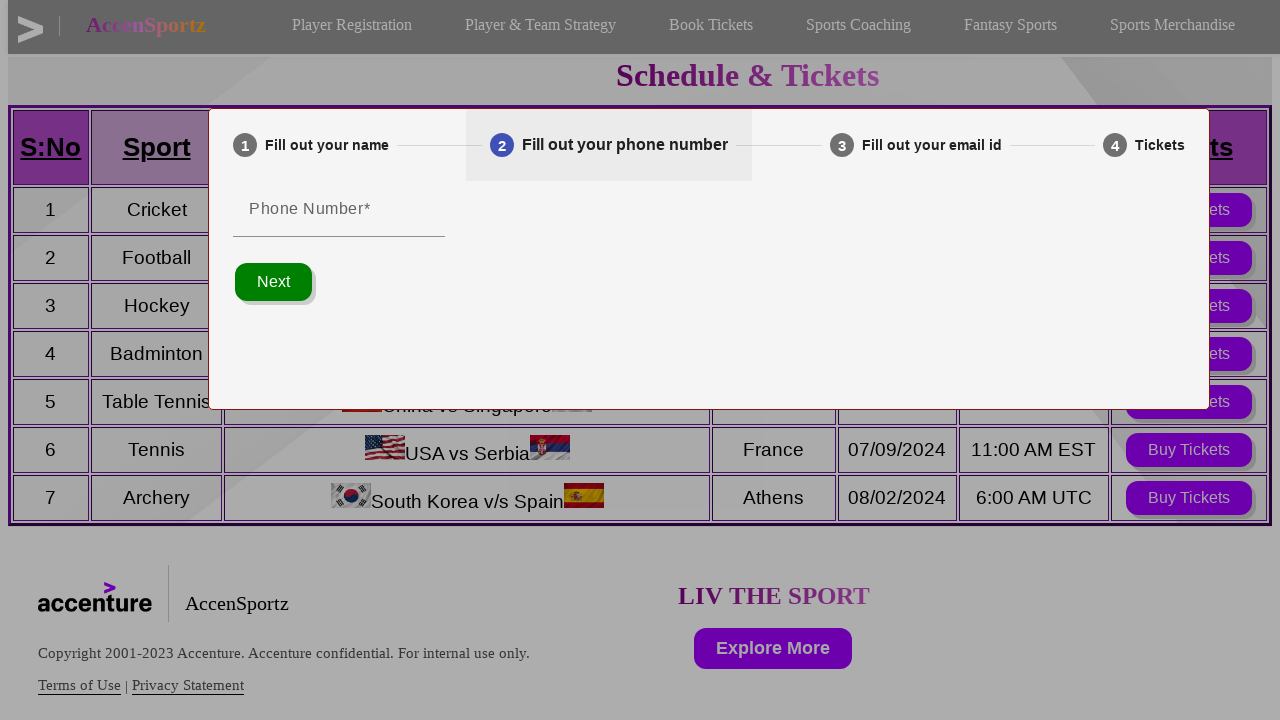

Filled in phone number field with '99685643630' on input[name='phonenumber']
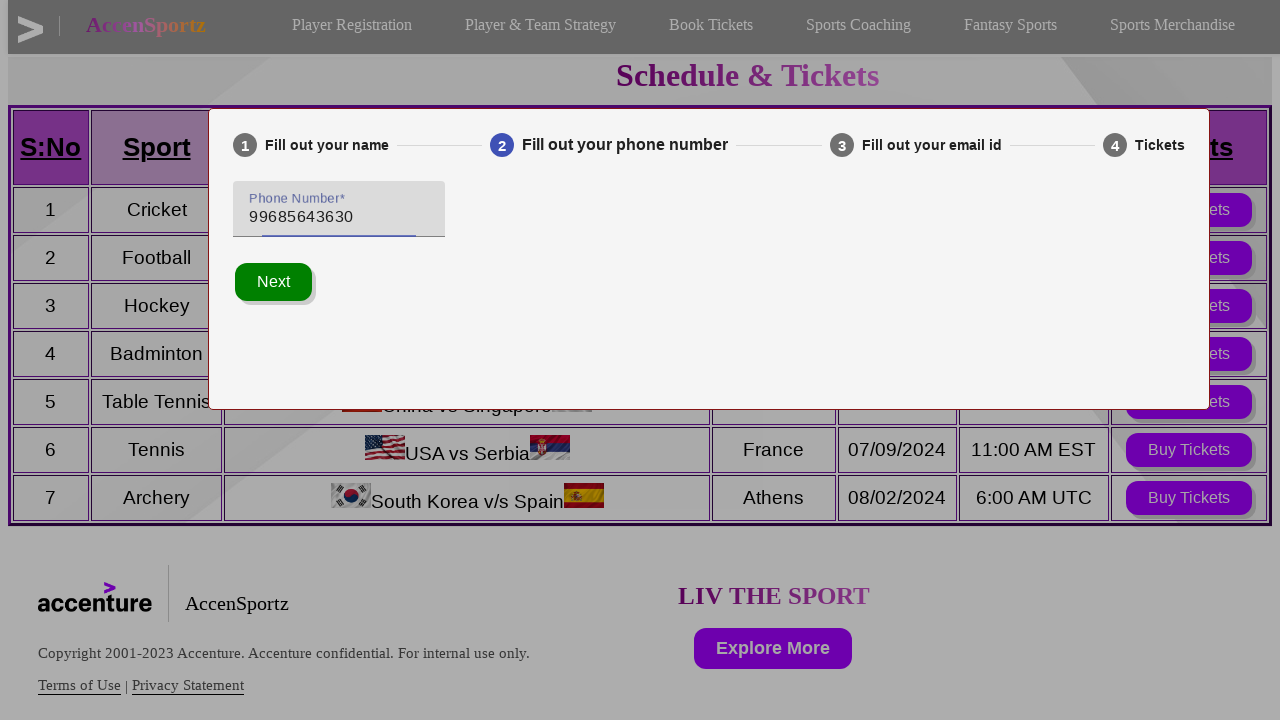

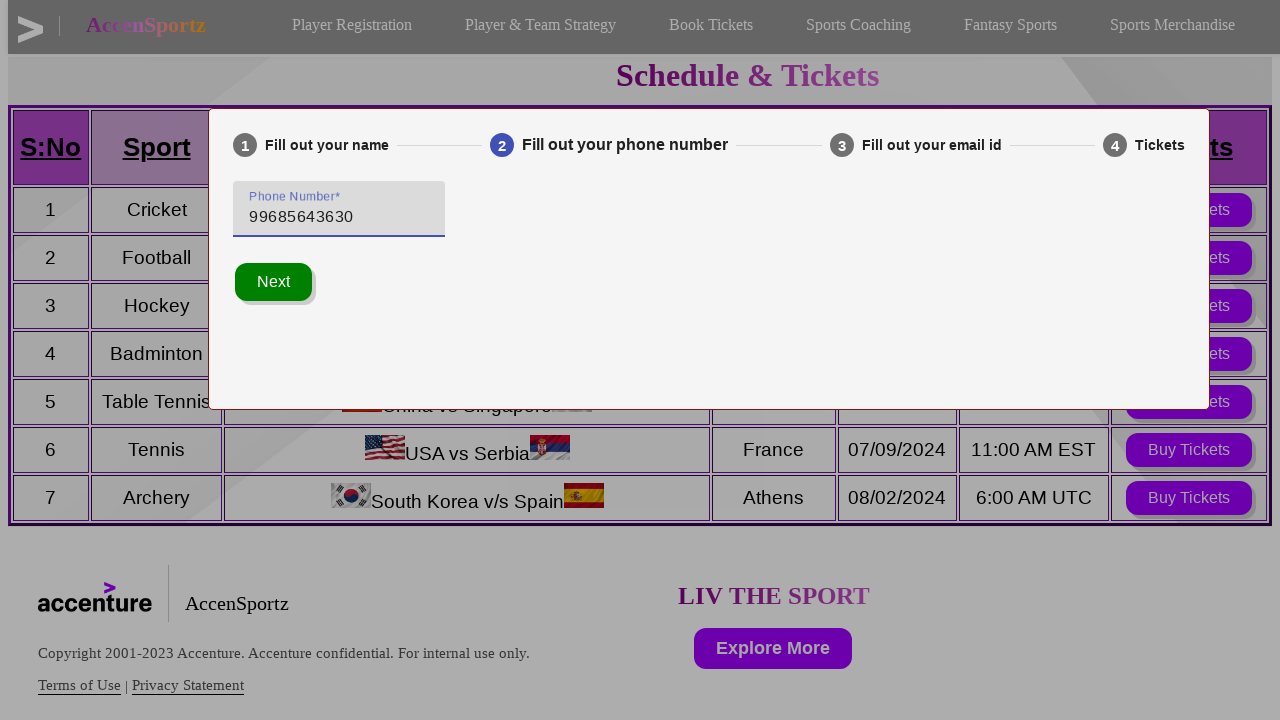